Tests invalid login attempt by entering incorrect credentials and verifying the error message is displayed

Starting URL: https://www.saucedemo.com/

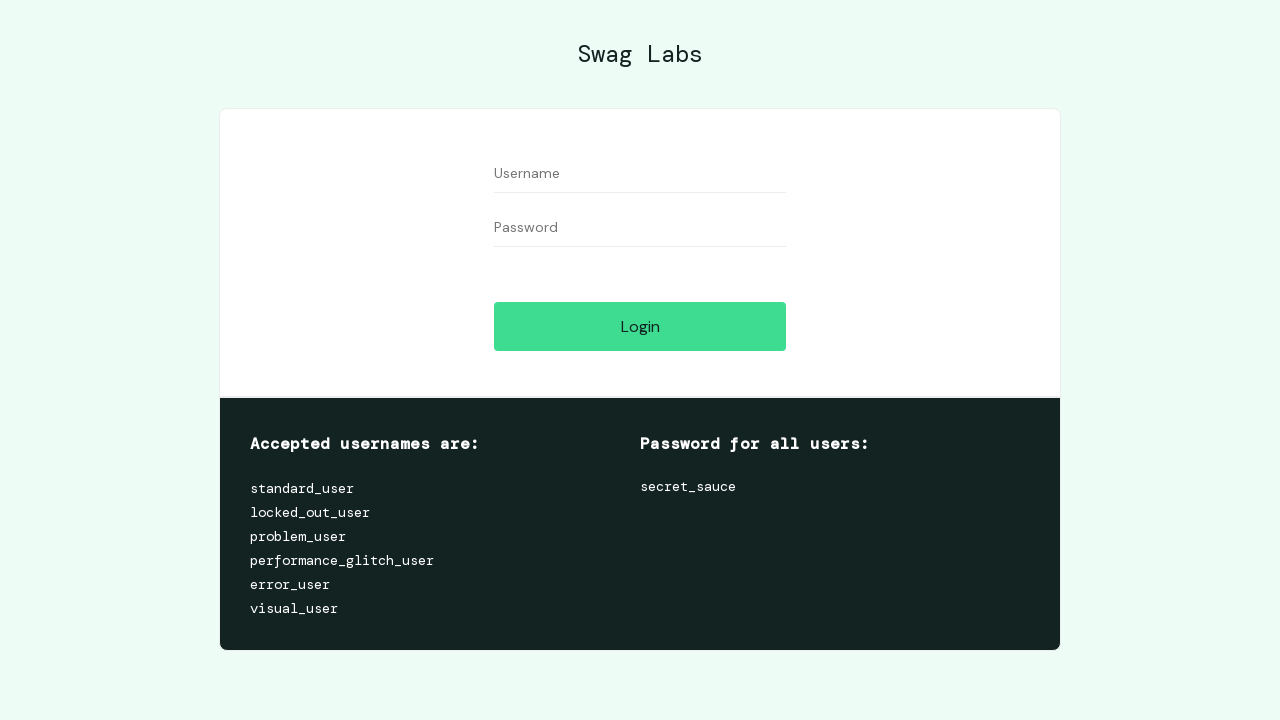

Entered incorrect username 'incorrect_user' in username field on #user-name
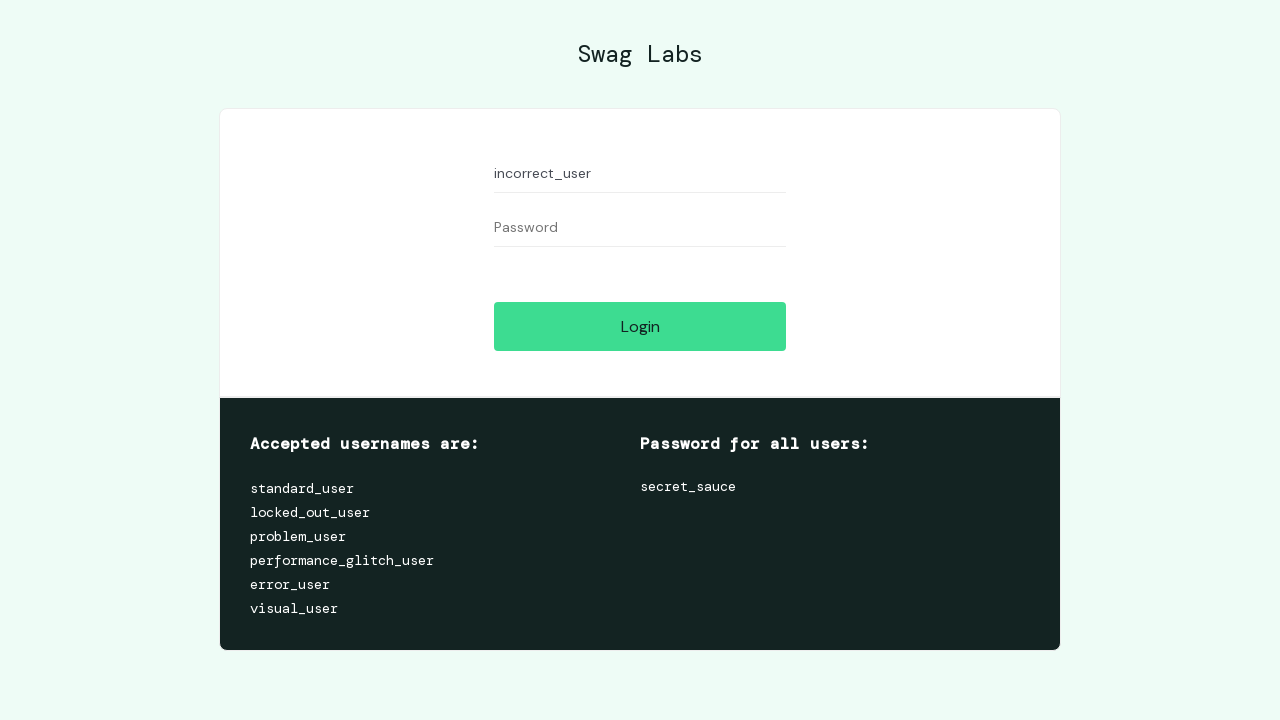

Entered incorrect password 'incorrect_password' in password field on #password
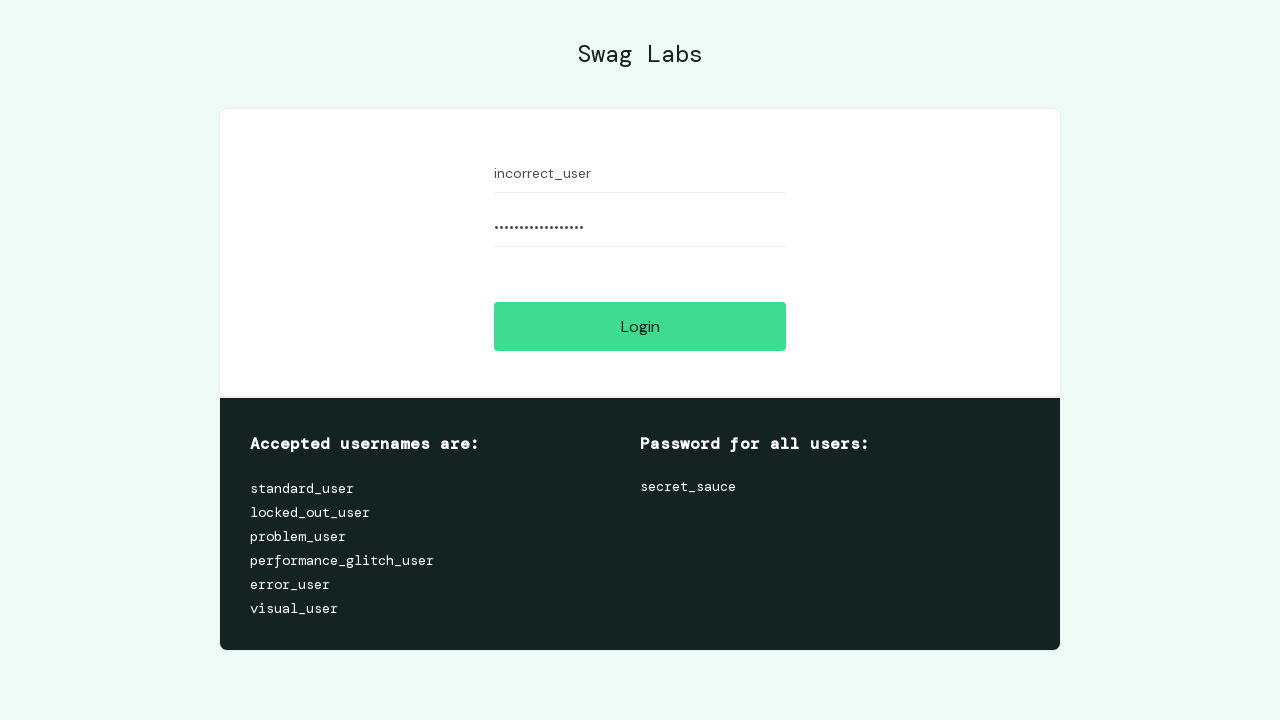

Clicked login button to attempt login with incorrect credentials at (640, 326) on #login-button
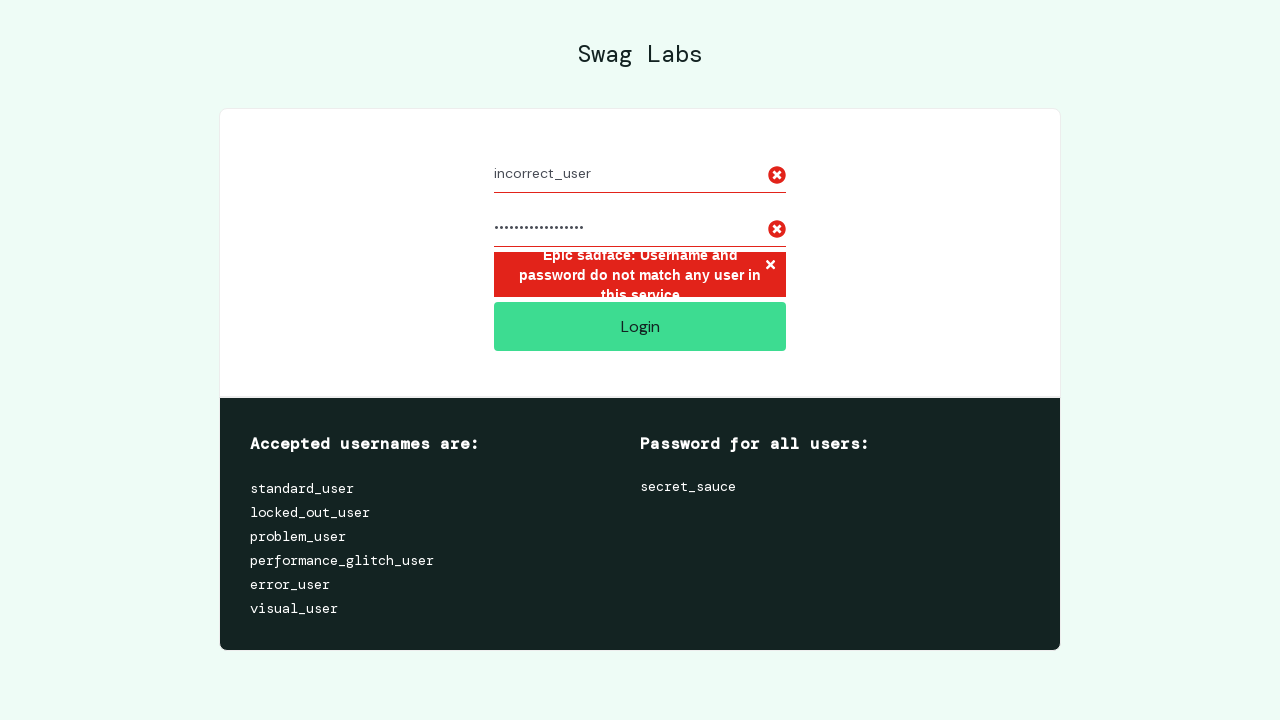

Error message appeared on page
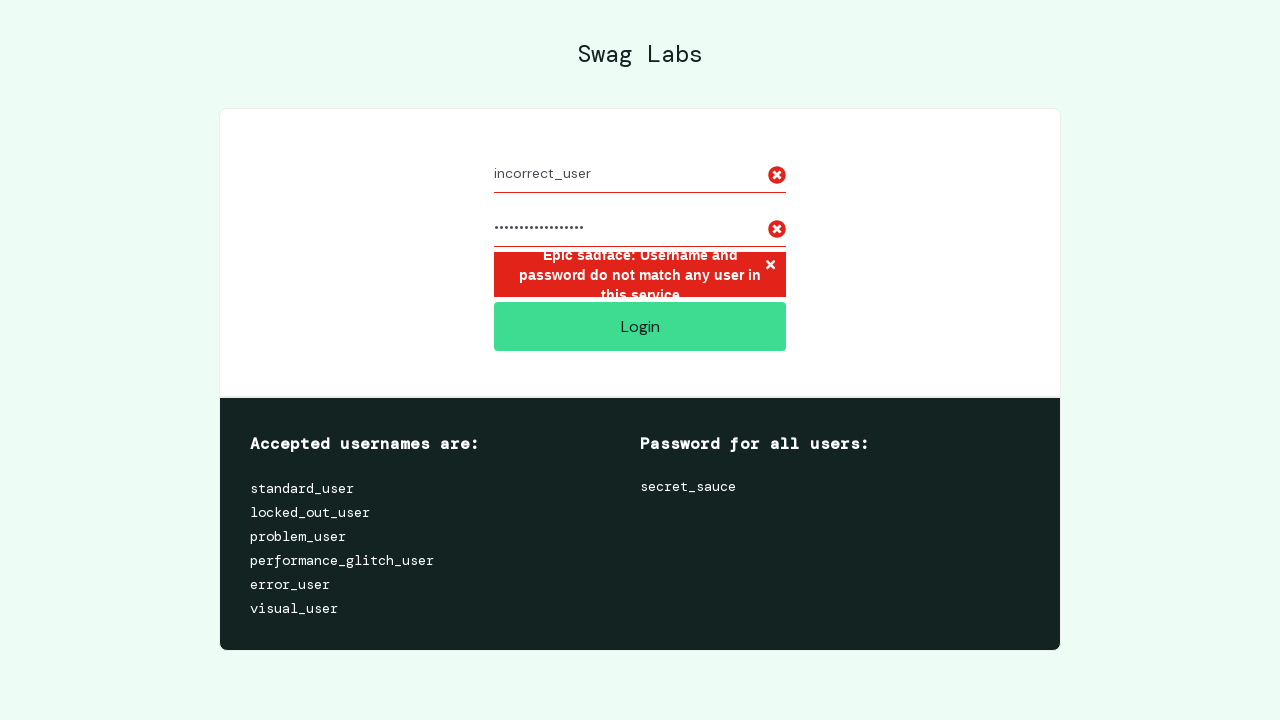

Verified error message matches expected text: 'Epic sadface: Username and password do not match any user in this service'
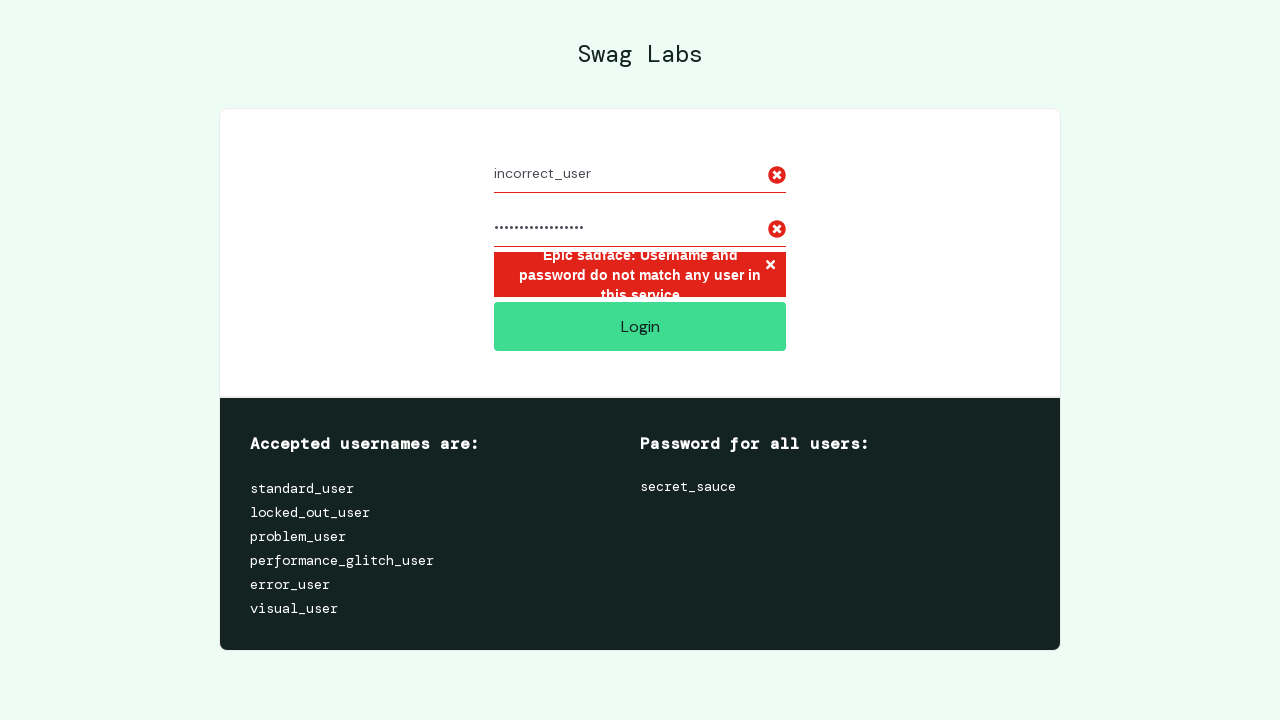

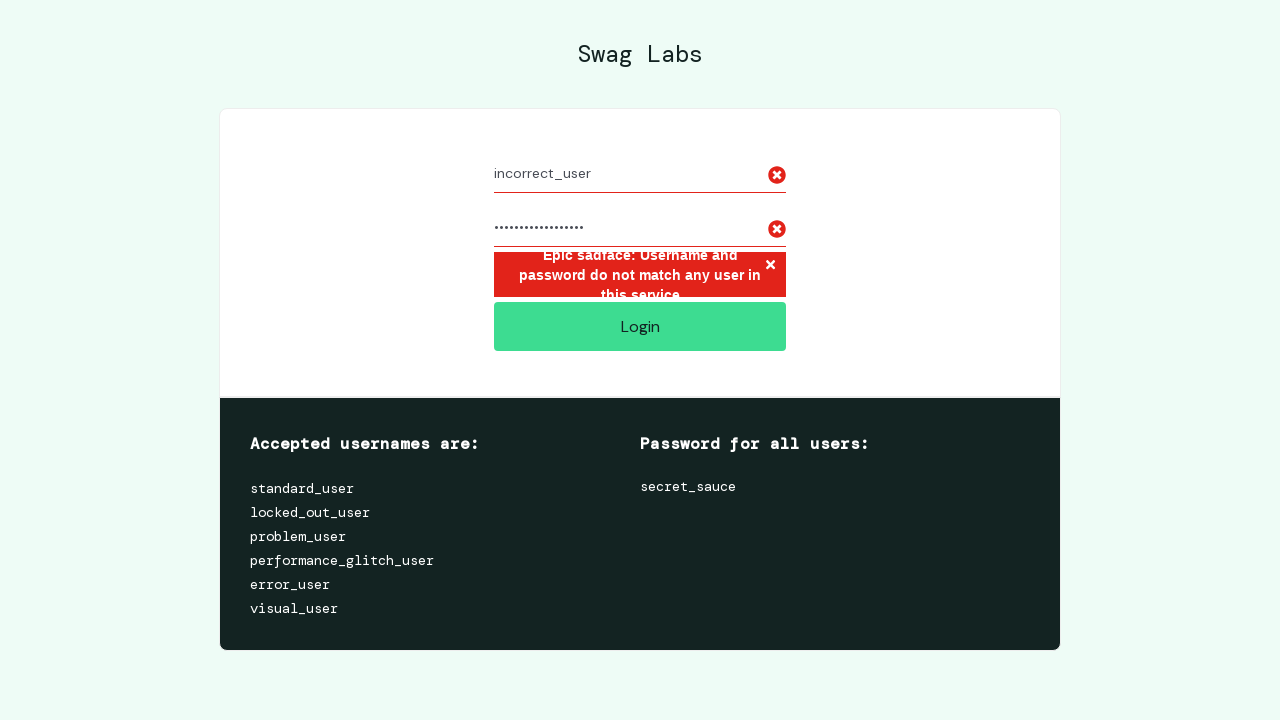